Navigates to GitHub homepage and verifies that the page title contains "GitHub"

Starting URL: https://www.github.com

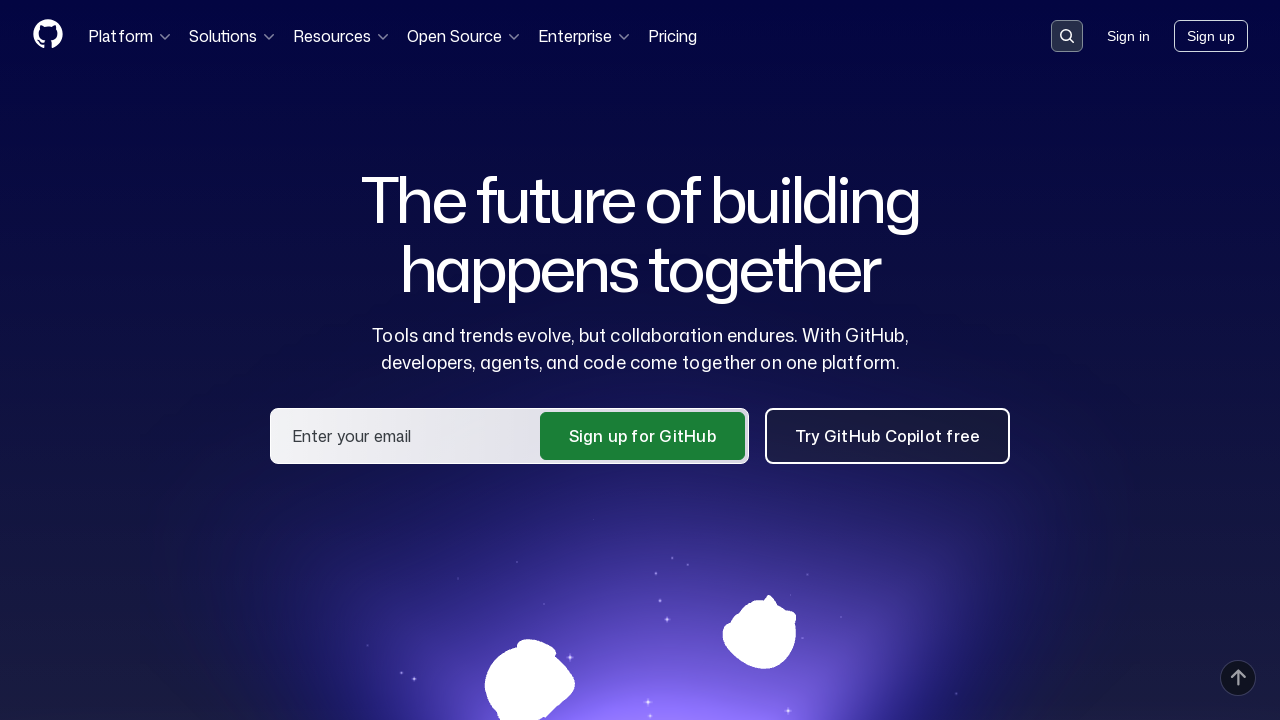

Navigated to GitHub homepage
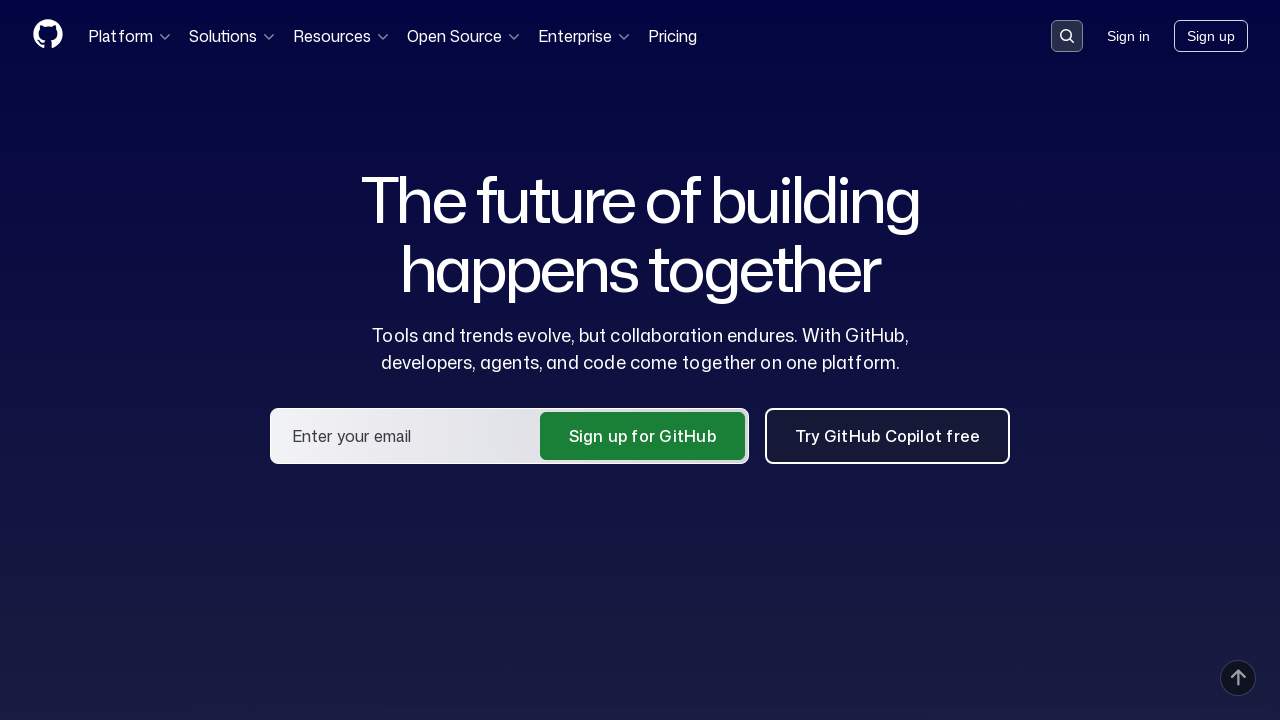

Verified that 'GitHub' is present in page title
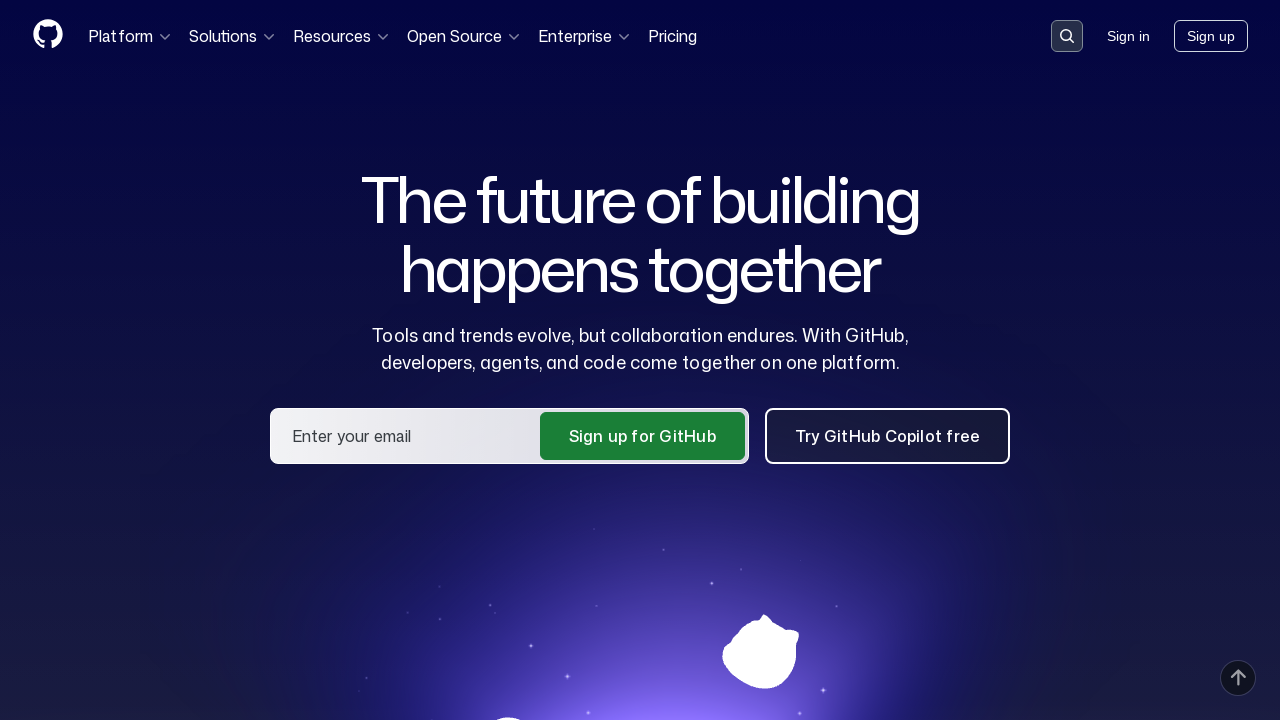

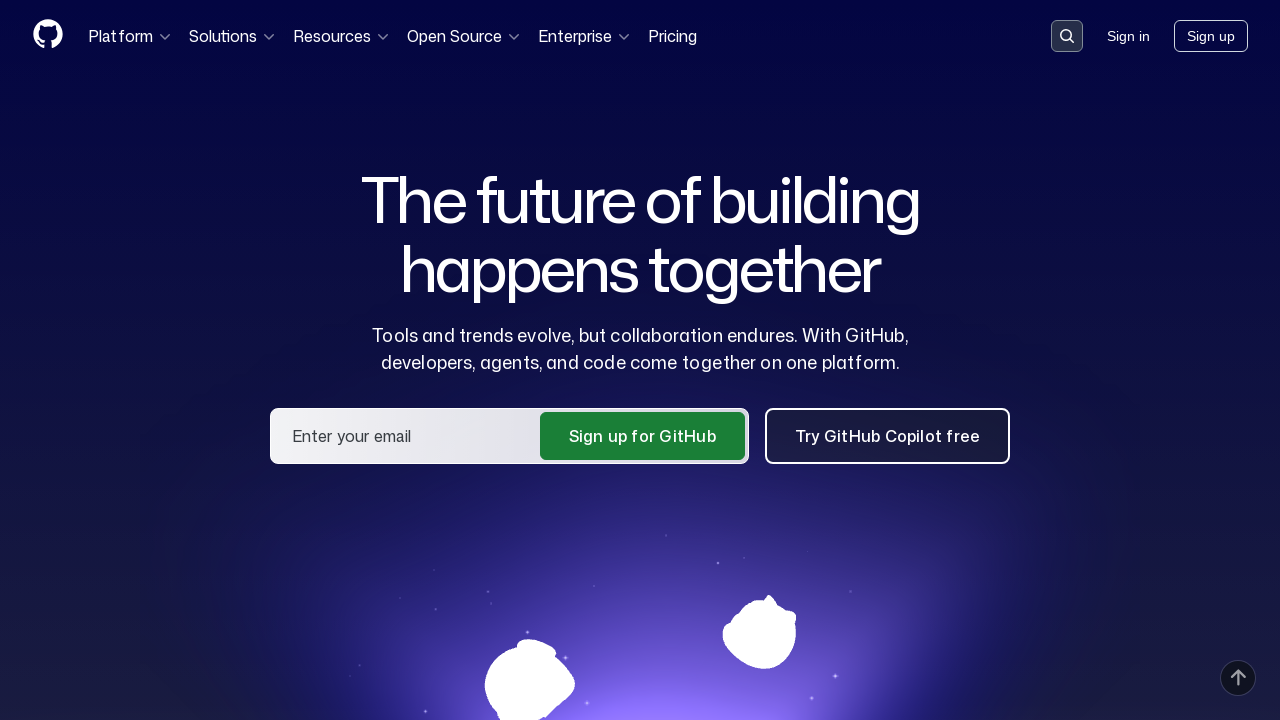